Tests dropdown/select element interactions by selecting options using visible text, index, and value attribute on a training website for web elements.

Starting URL: https://training-support.net/webelements/selects

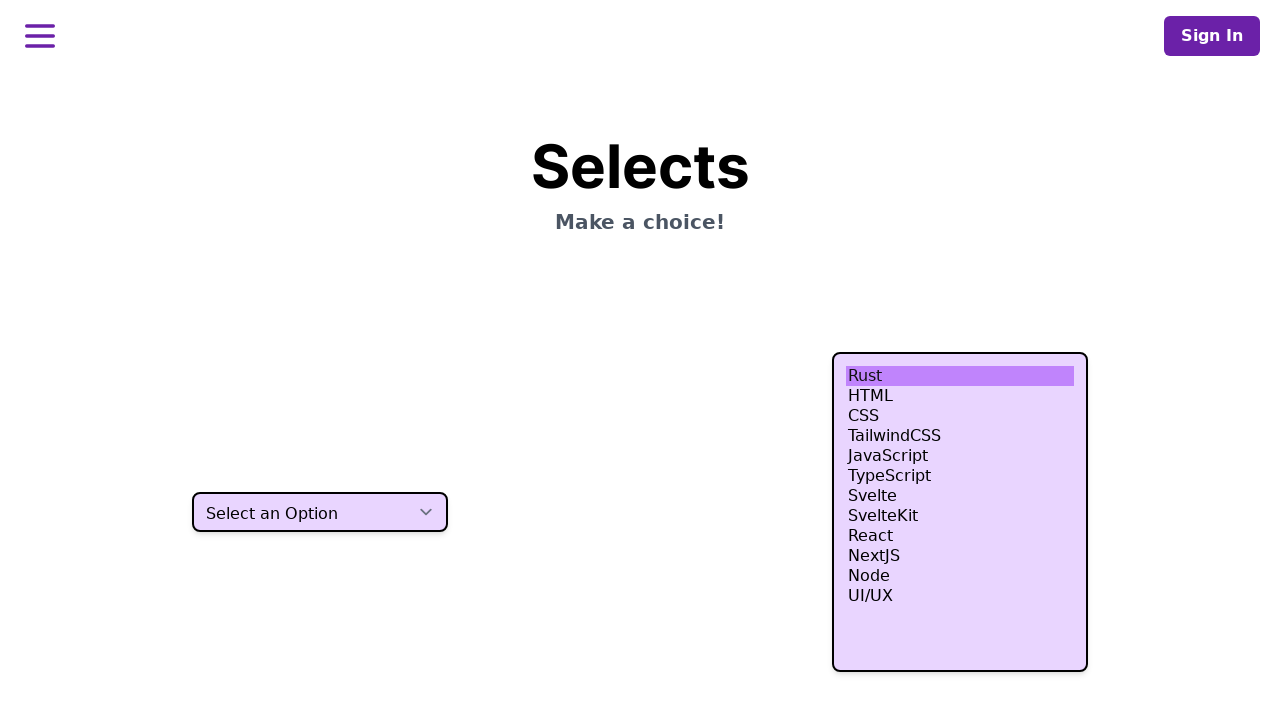

Selected 'Two' option by visible text from dropdown on select.h-10
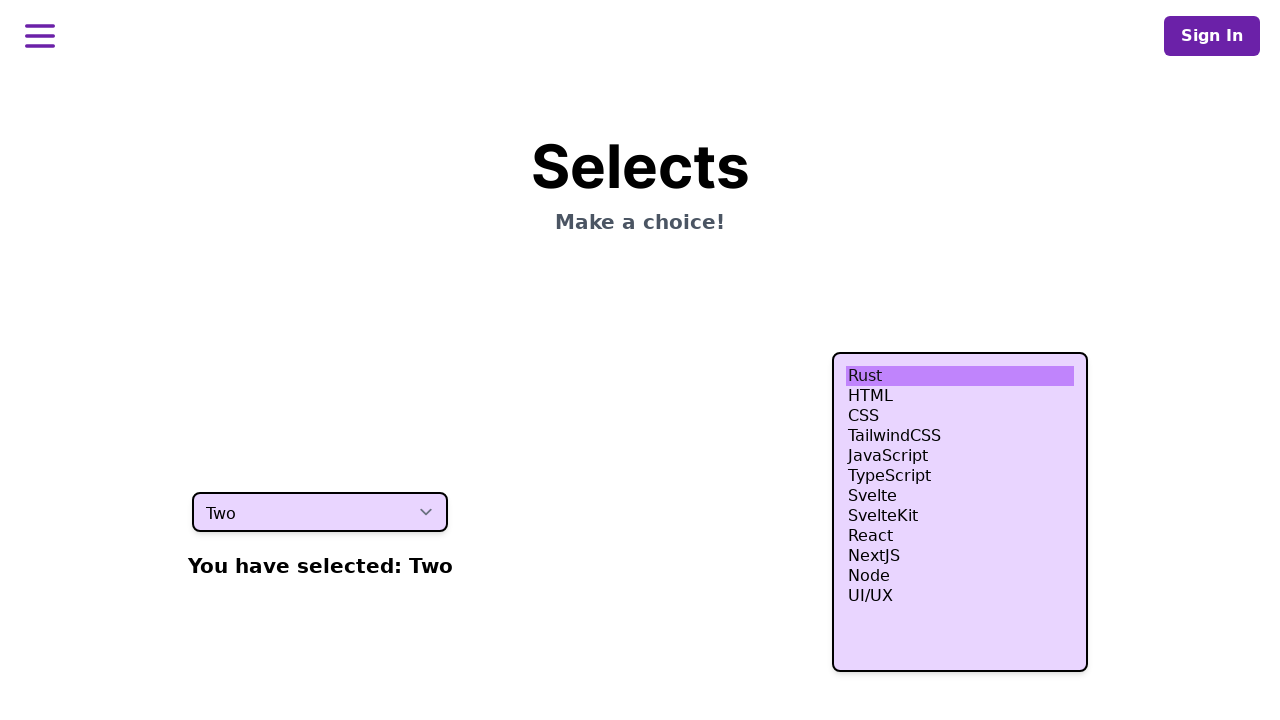

Selected fourth option (index 3) from dropdown on select.h-10
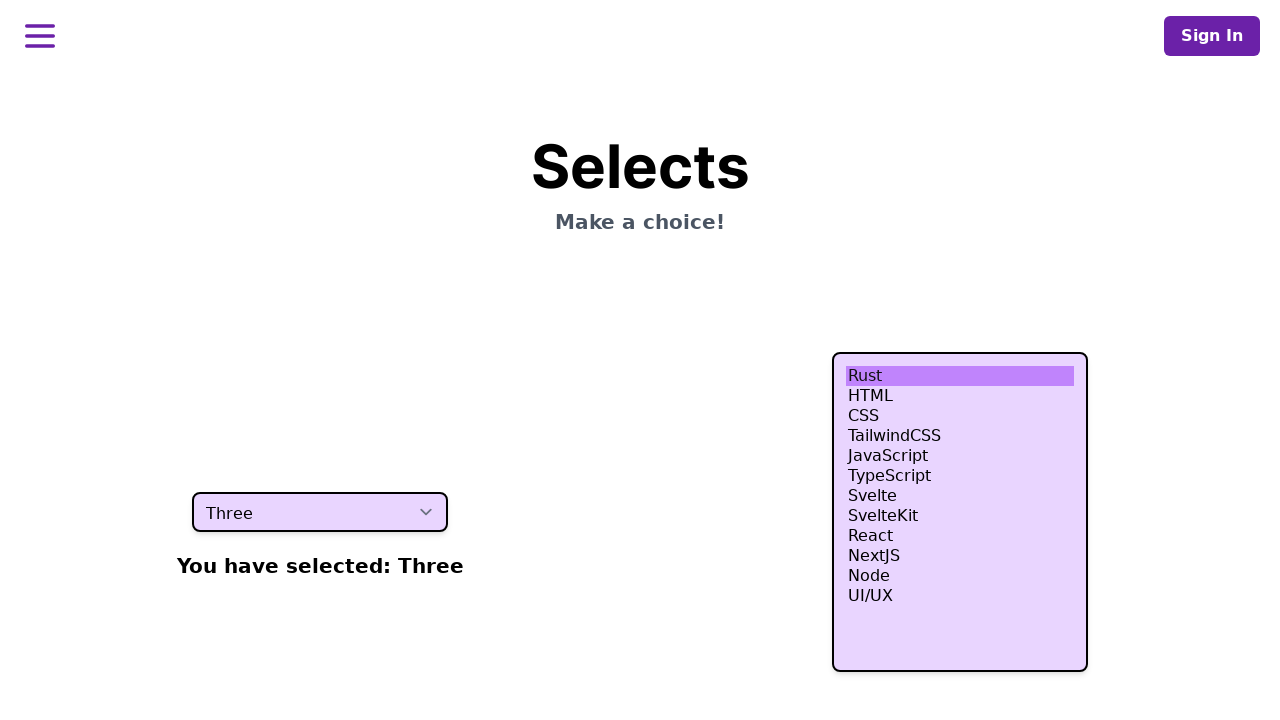

Selected option with value 'four' from dropdown on select.h-10
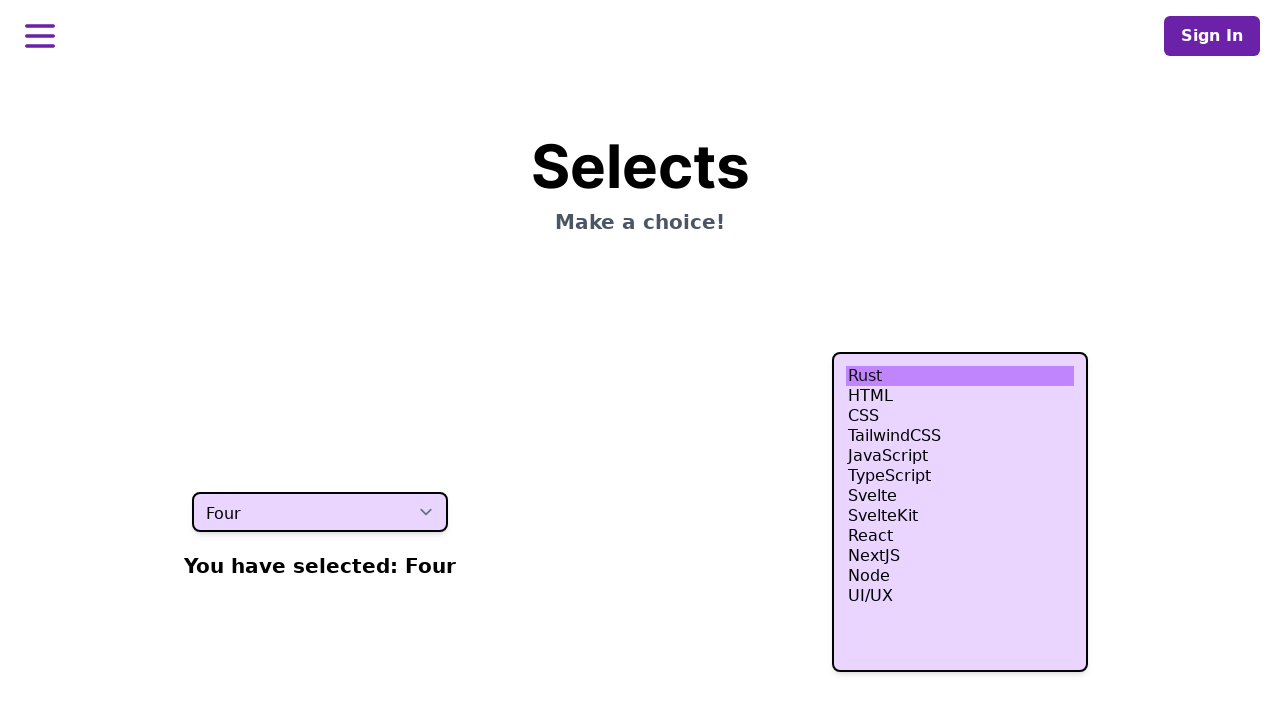

Waited 500ms to ensure selection is applied
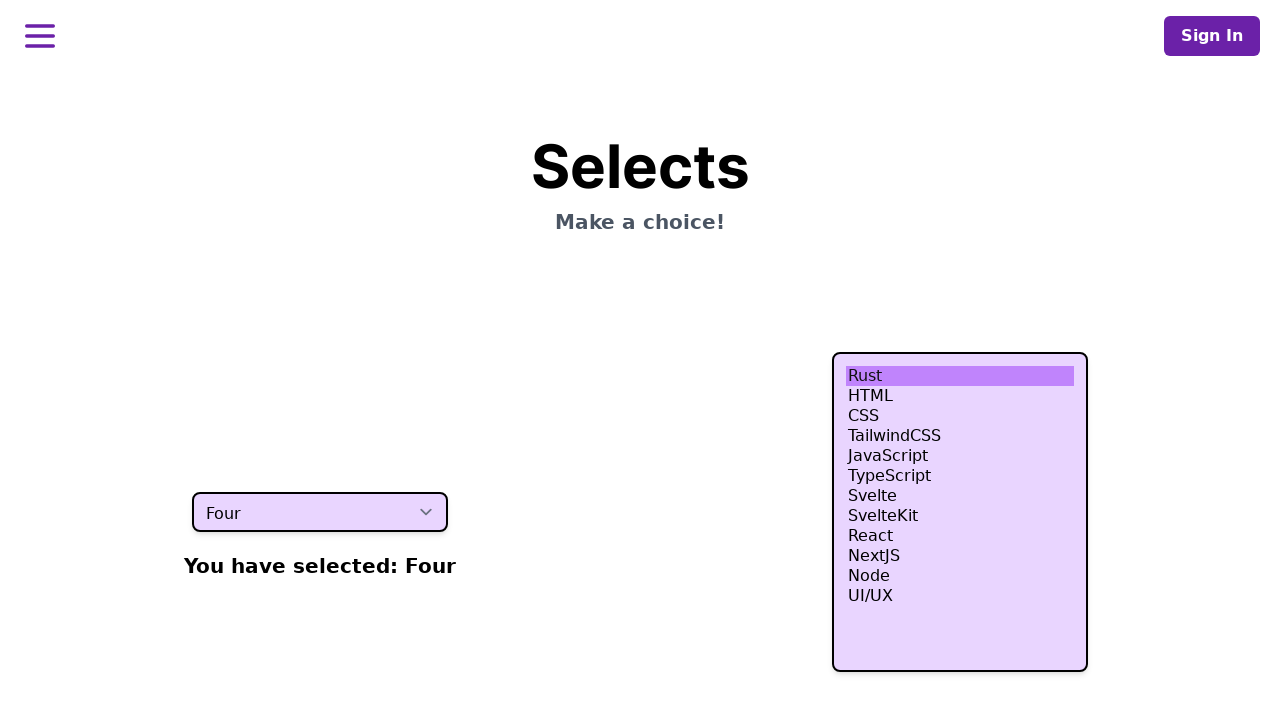

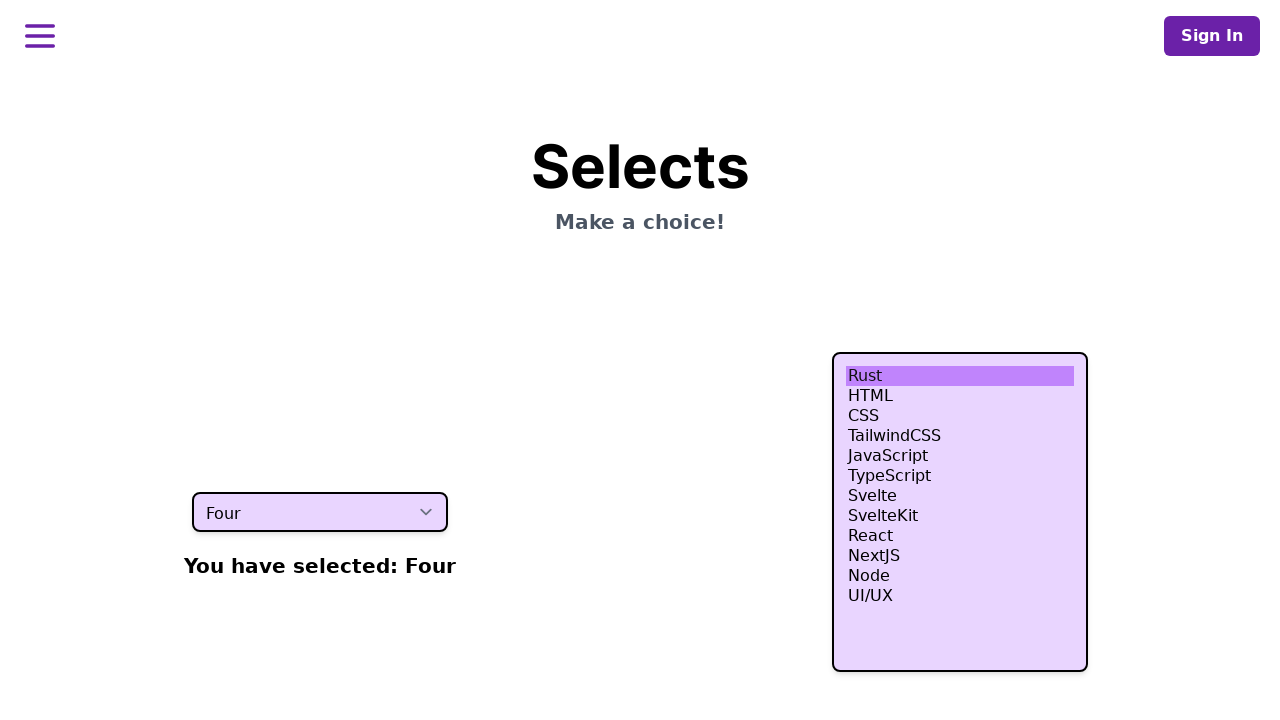